Tests the text box form on demoqa.com by filling in full name, email, current address, and permanent address fields, then clicking the submit button and verifying the output is displayed.

Starting URL: https://demoqa.com/text-box

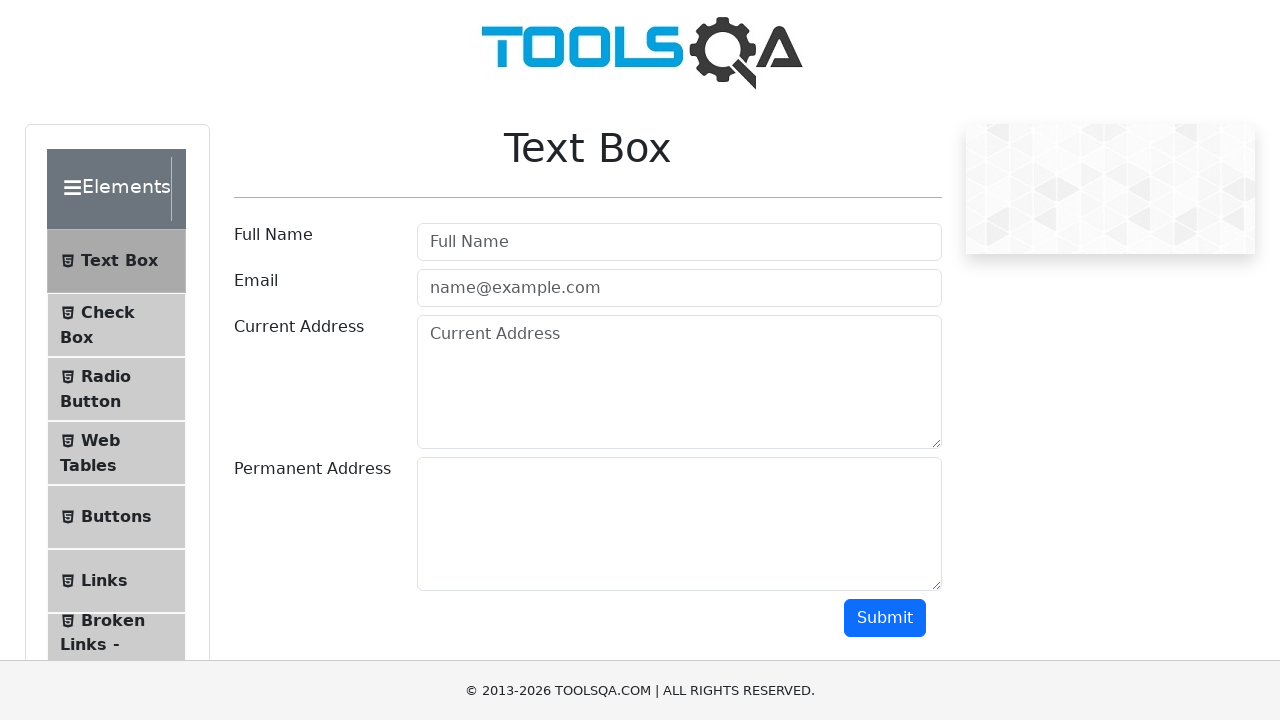

Located the page title element
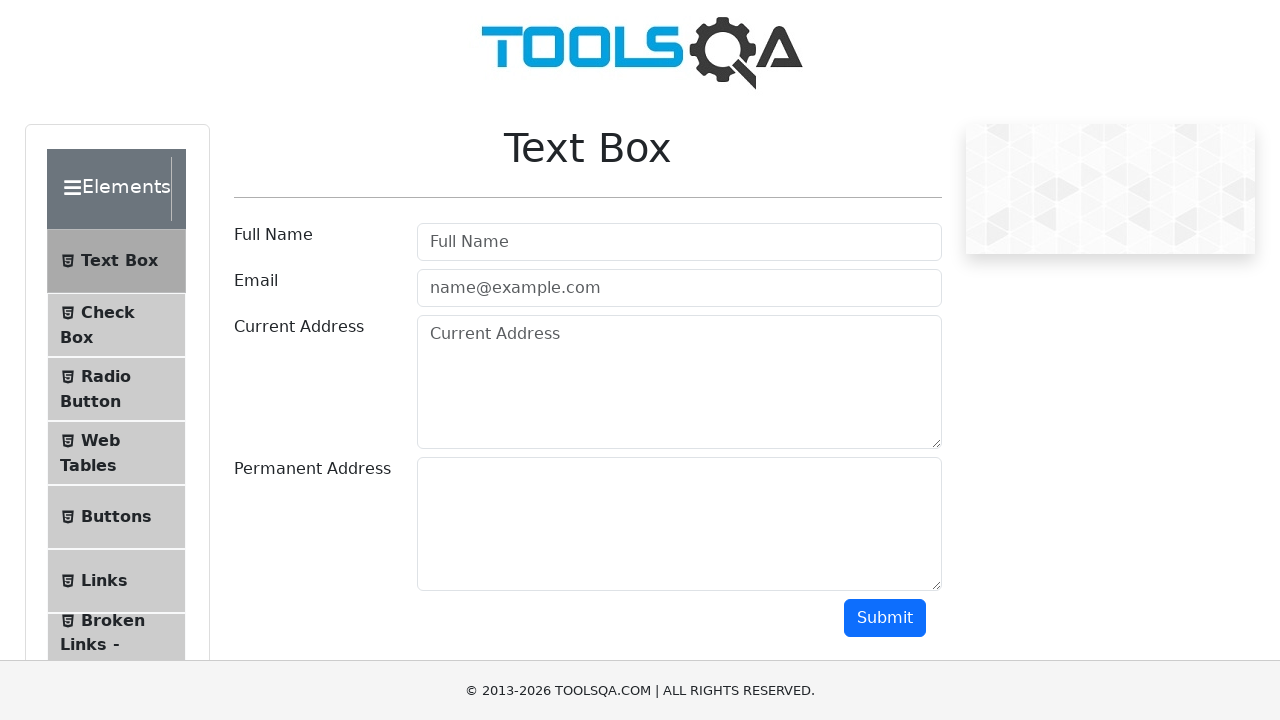

Verified page title is 'Text Box'
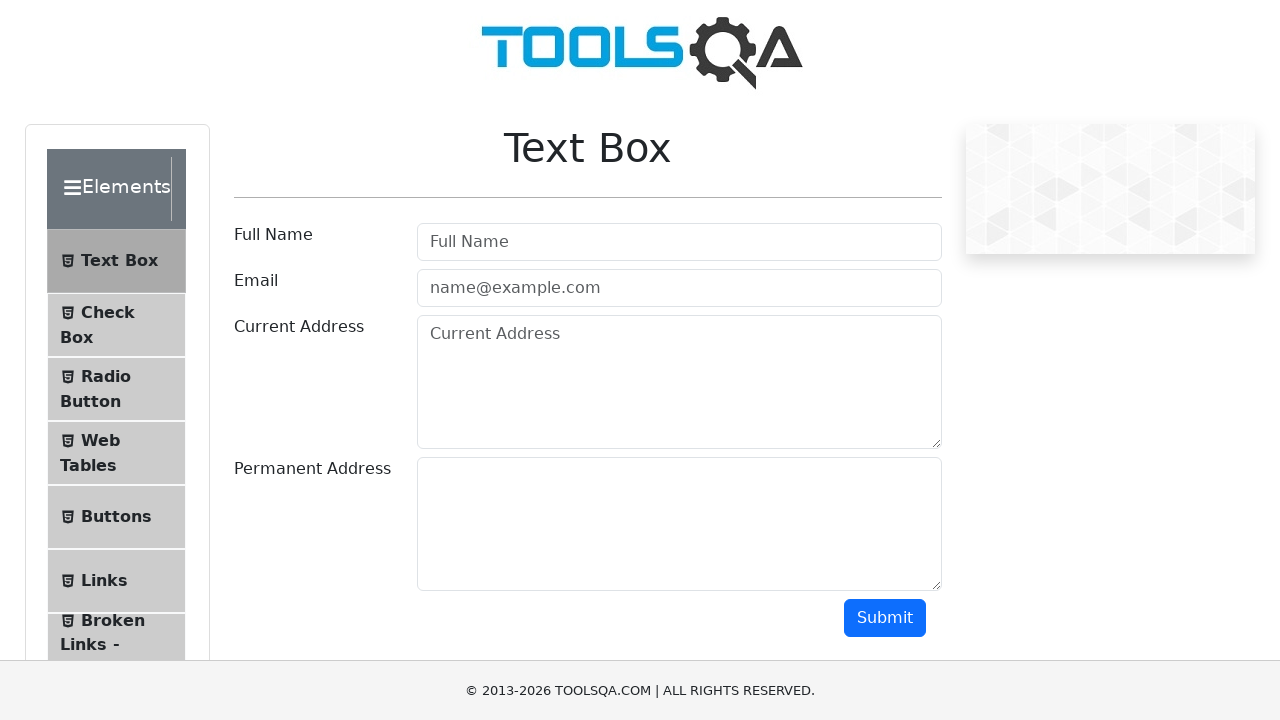

Filled full name field with 'John Doe Smith' on #userName
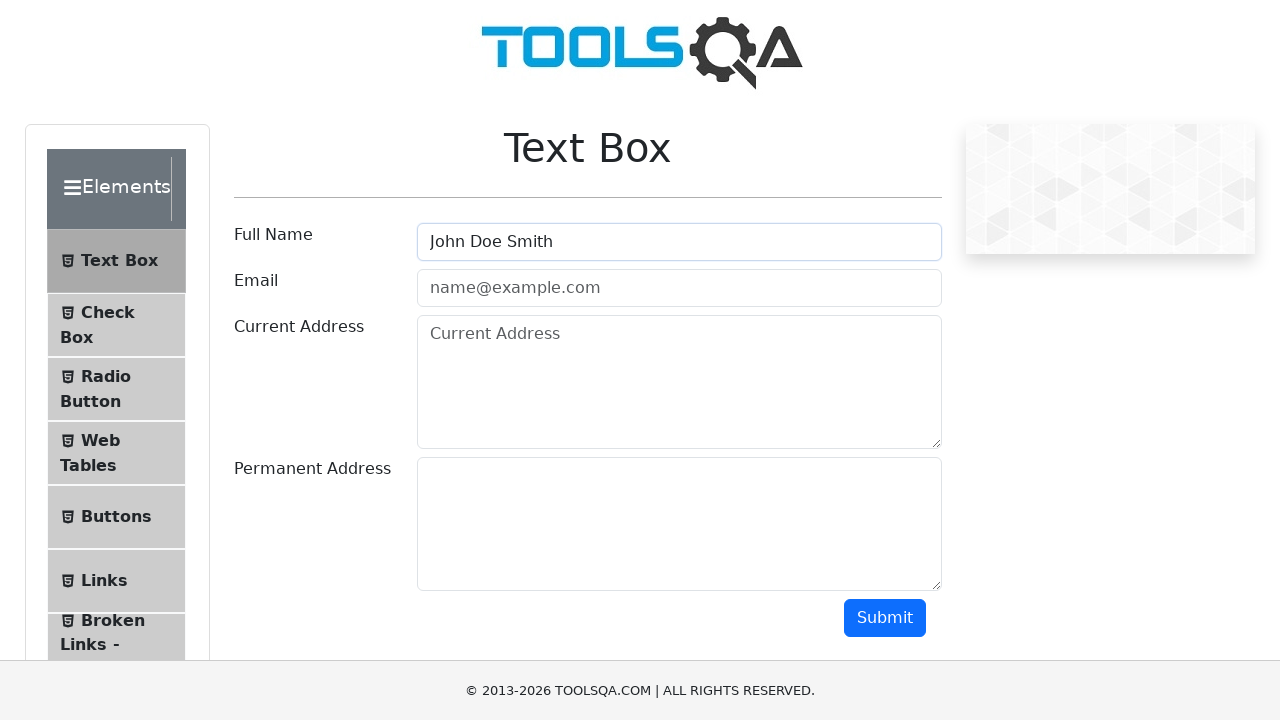

Filled email field with 'john.doe@gmail.com' on #userEmail
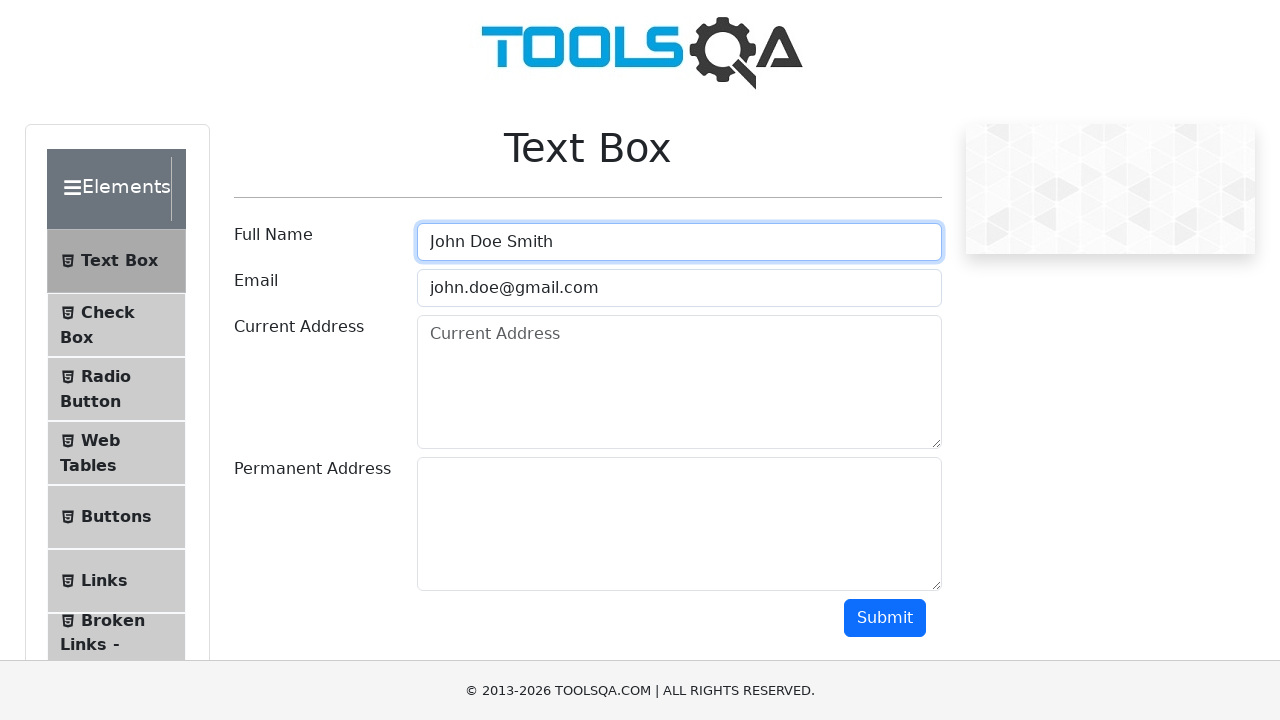

Filled current address field with complete address on #currentAddress
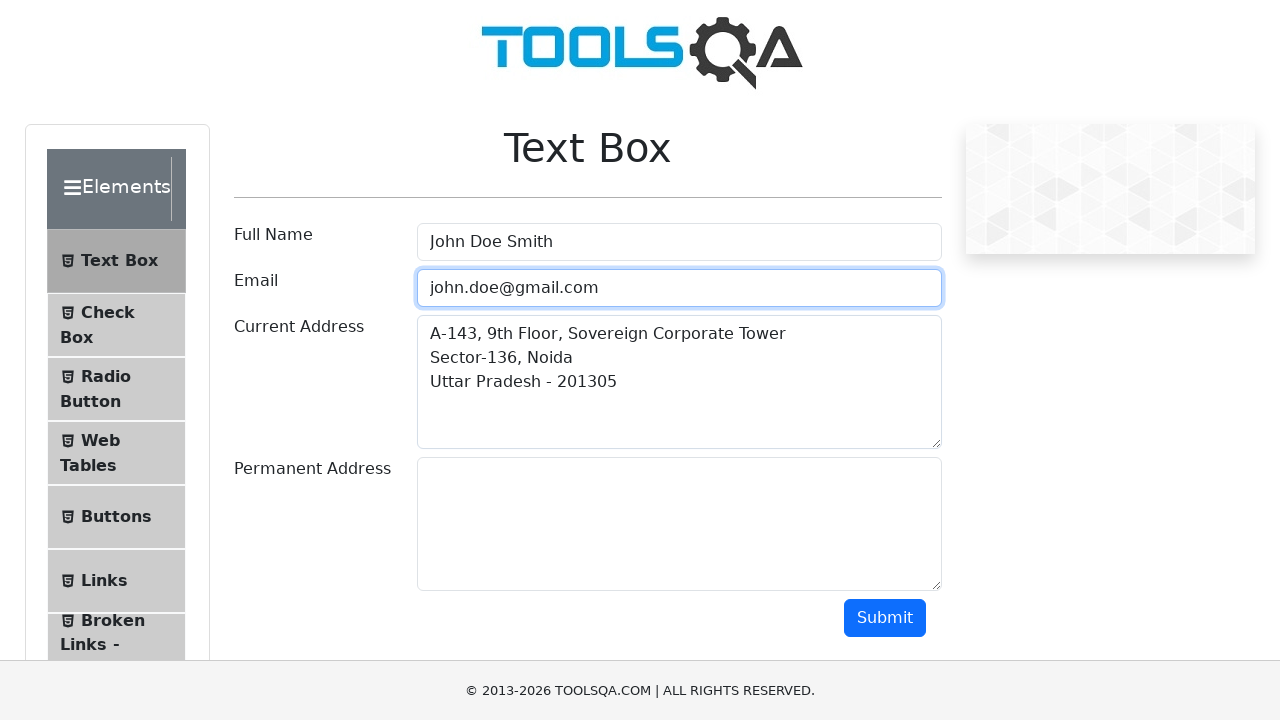

Filled permanent address field with complete address on #permanentAddress
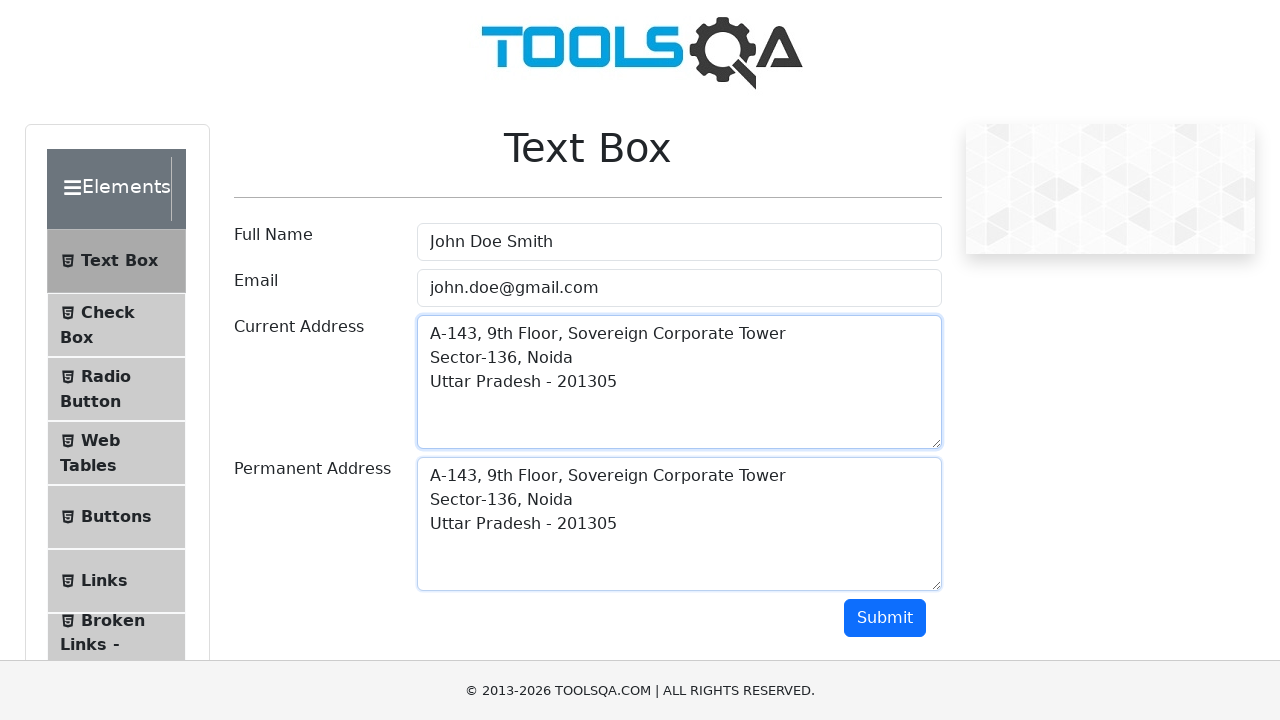

Clicked the submit button at (885, 618) on #submit
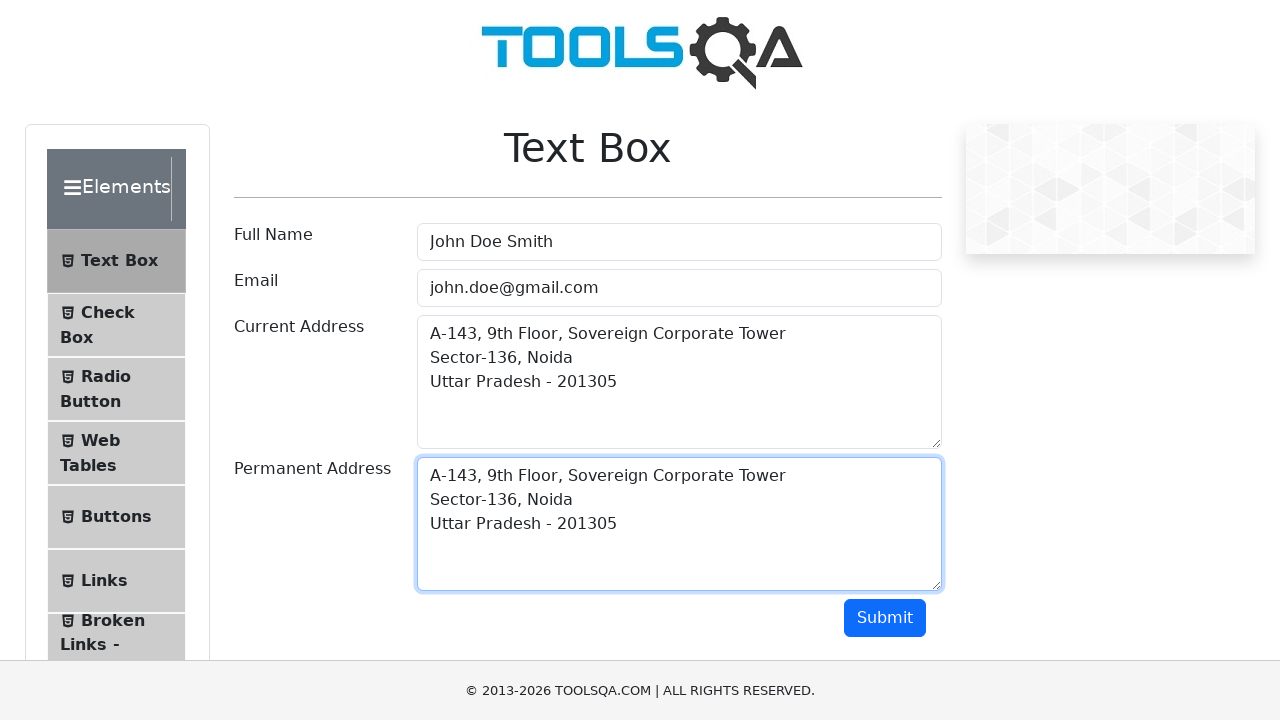

Output section loaded and is visible
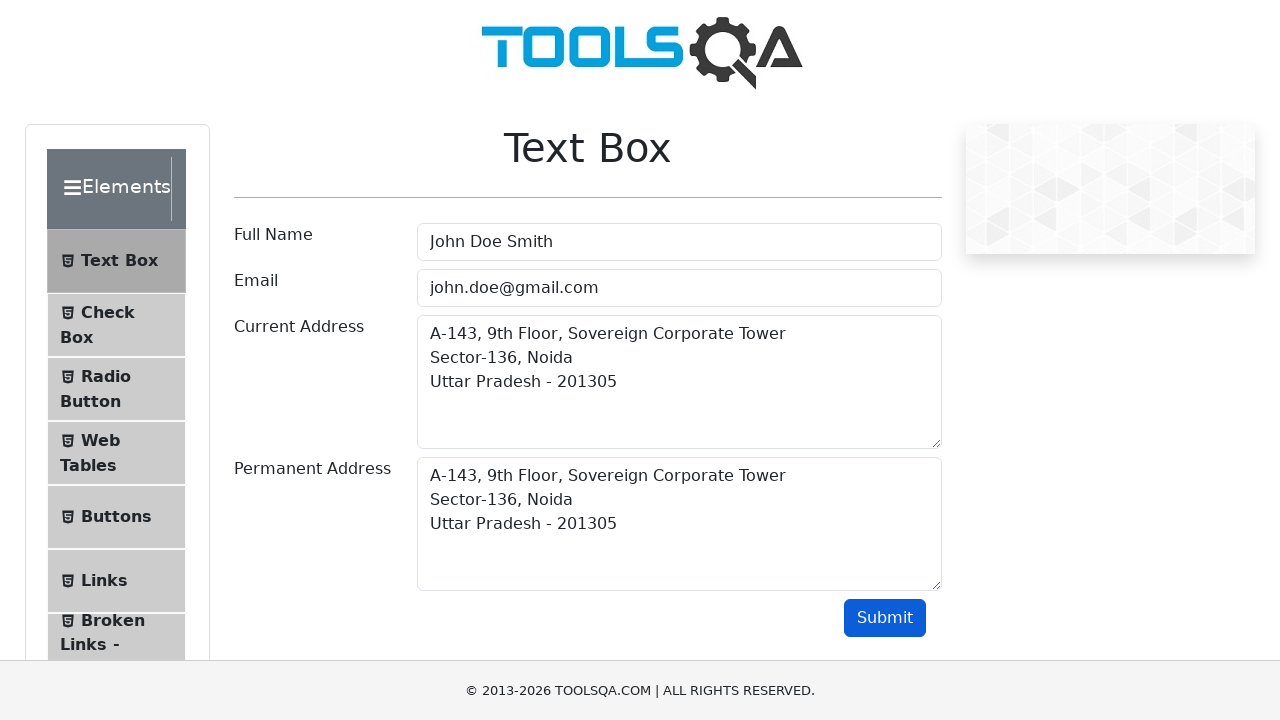

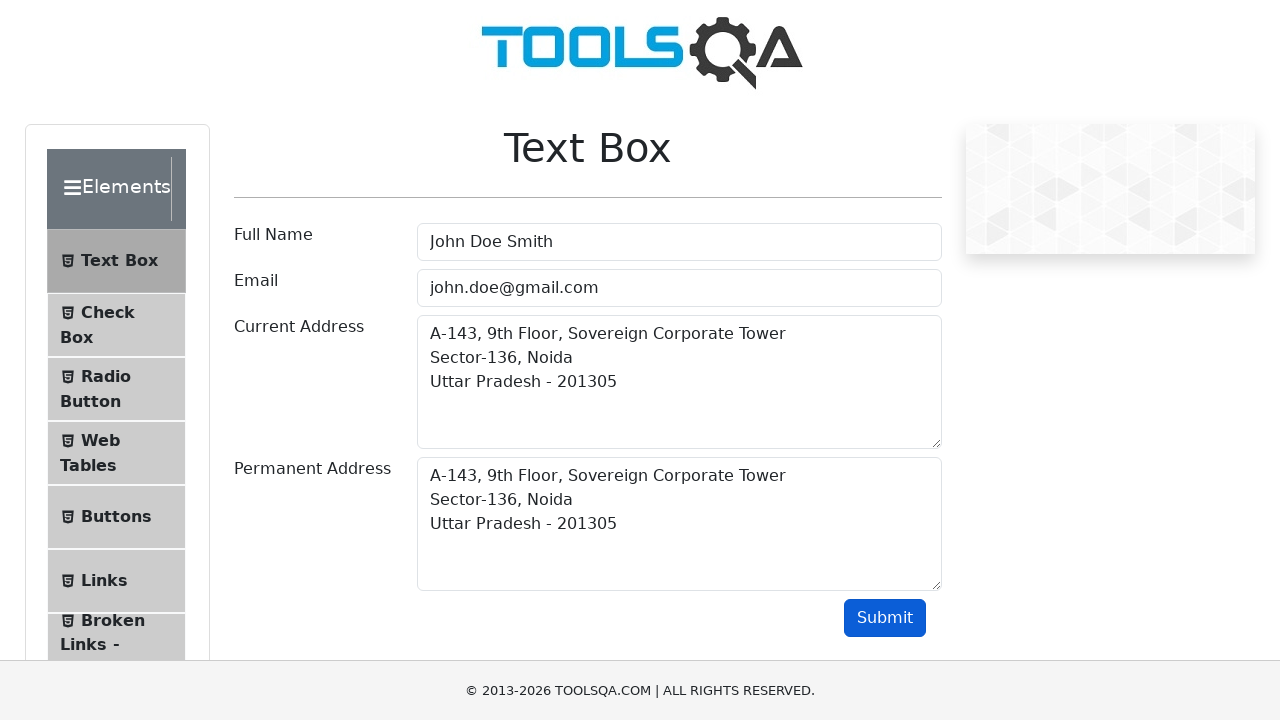